Simple smoke test that navigates to the Bajaj Auto homepage and verifies the page loads successfully

Starting URL: https://www.bajajauto.com/

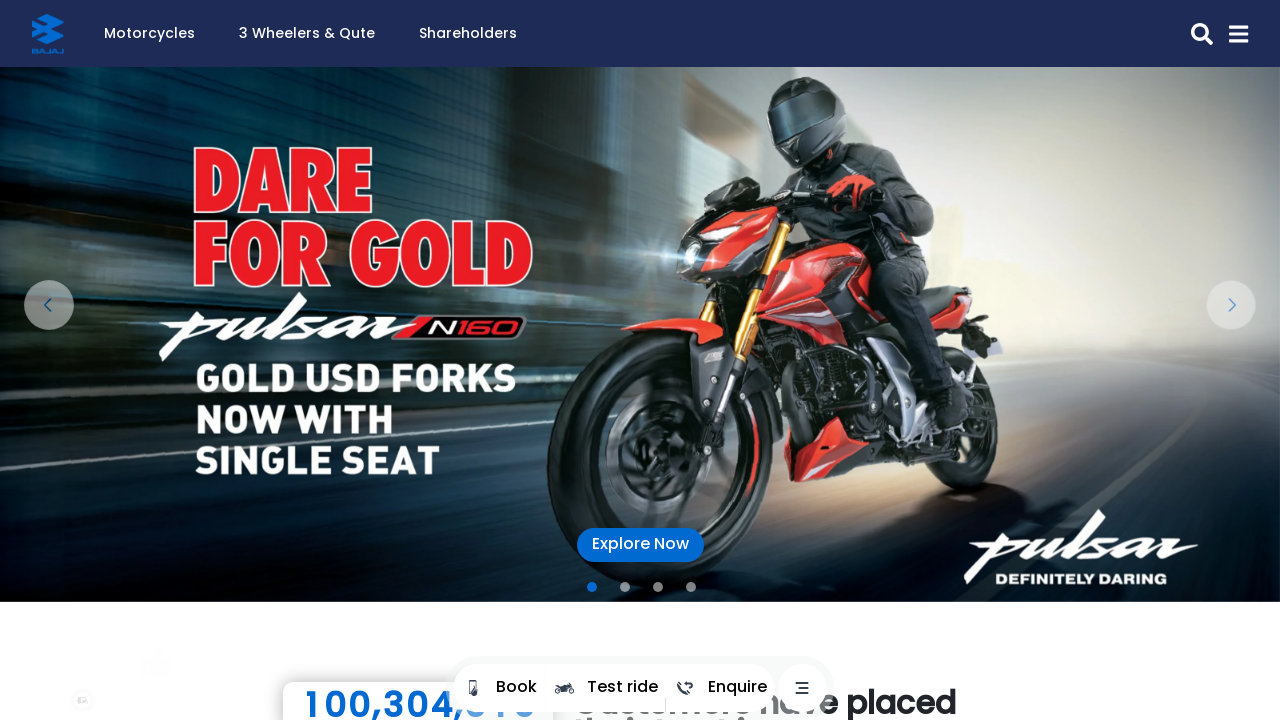

Navigated to Bajaj Auto homepage
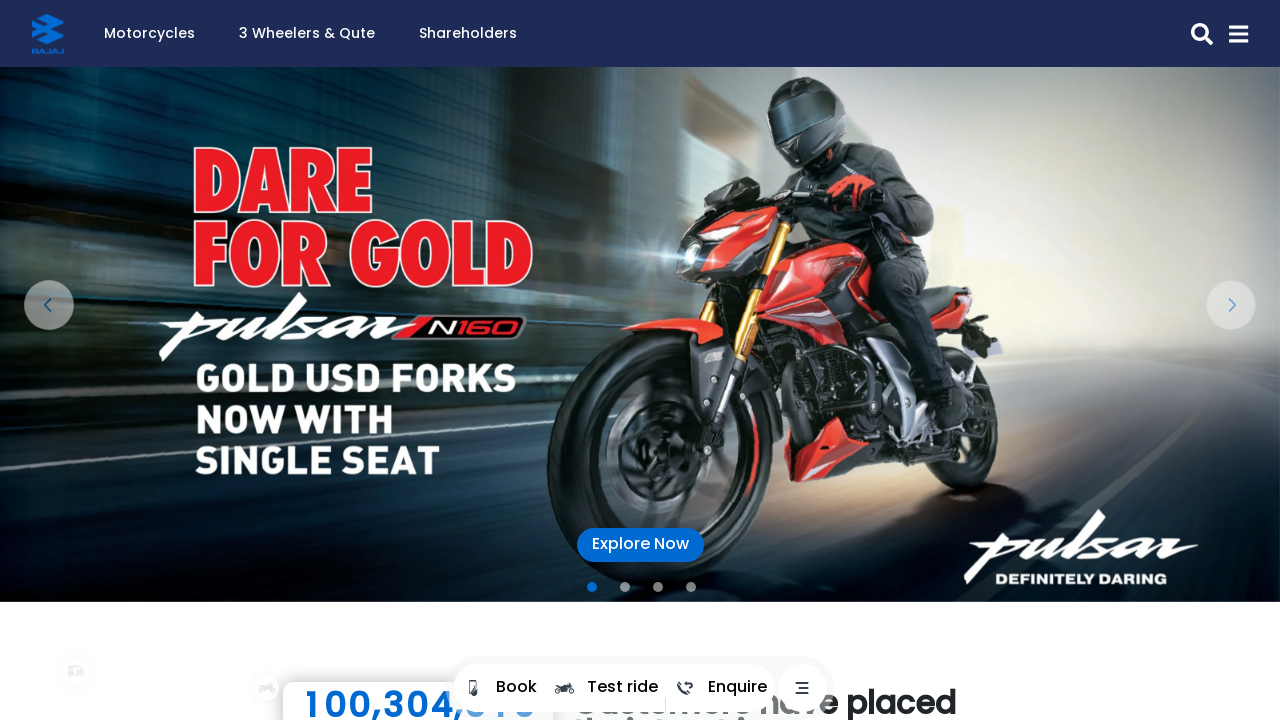

Page DOM content loaded successfully
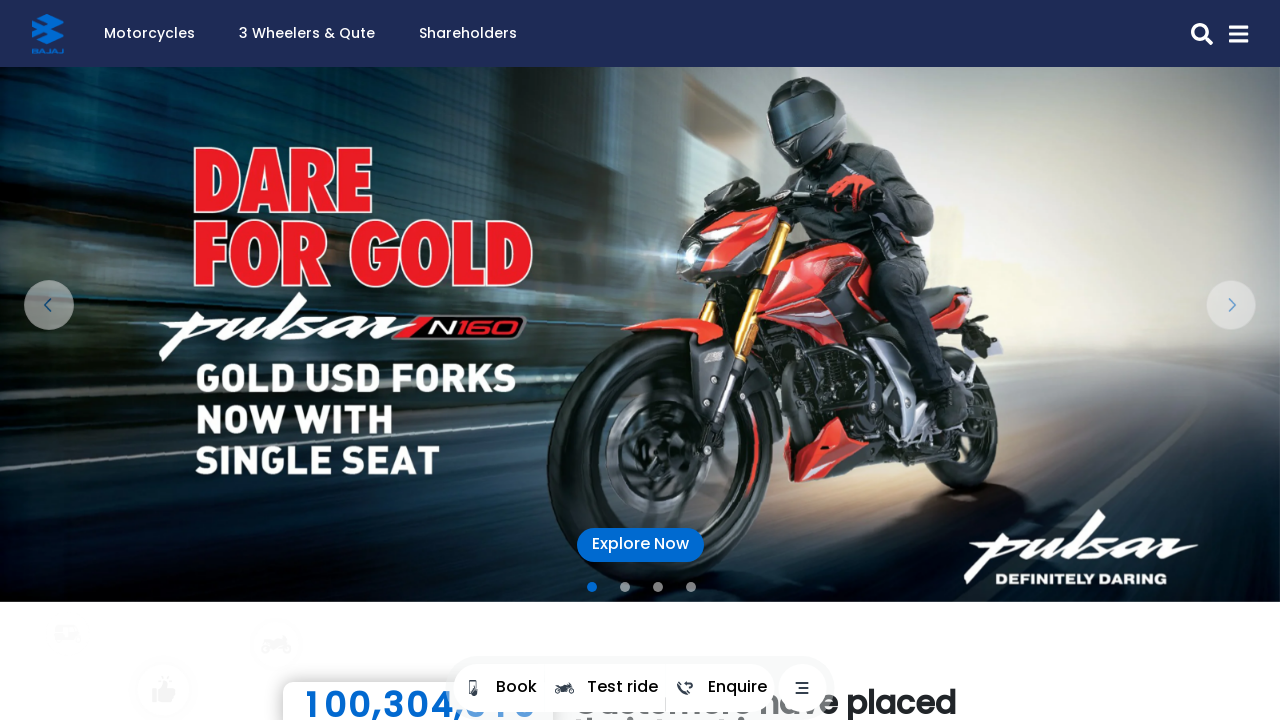

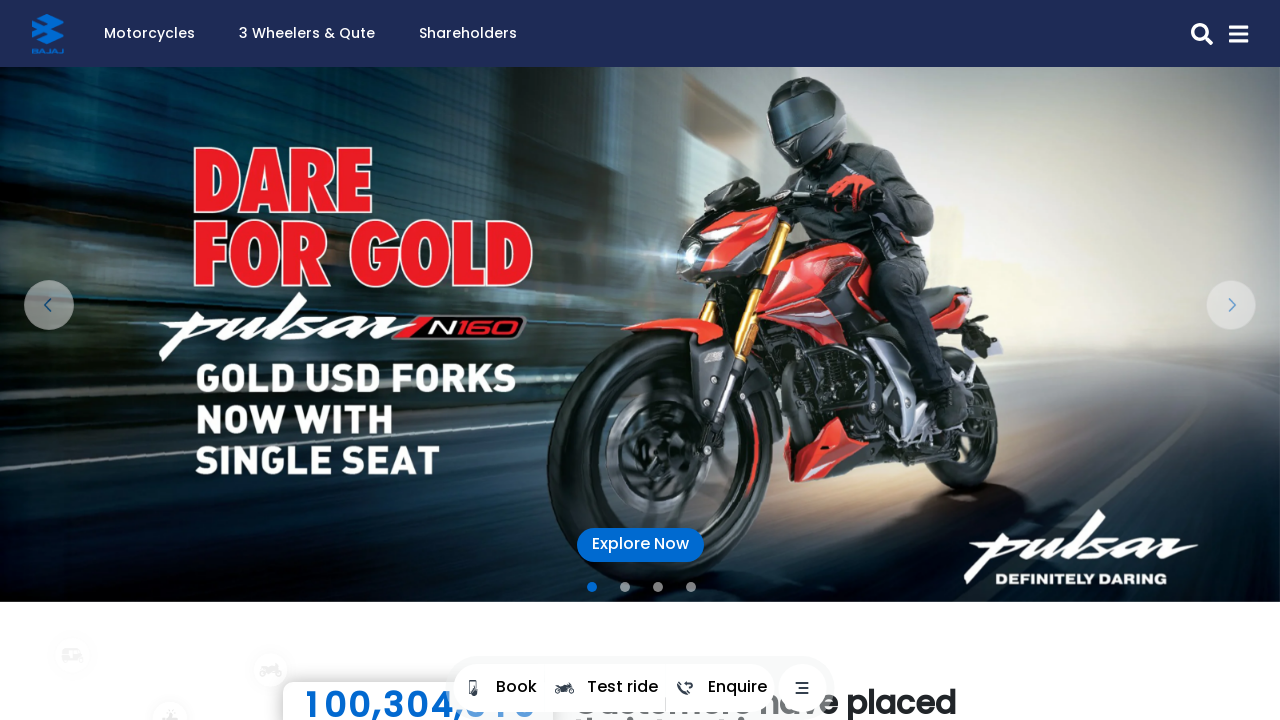